Tests lightbox functionality by clicking to open a lightbox modal and then clicking the close button to dismiss it

Starting URL: http://omayo.blogspot.com/p/lightbox.html

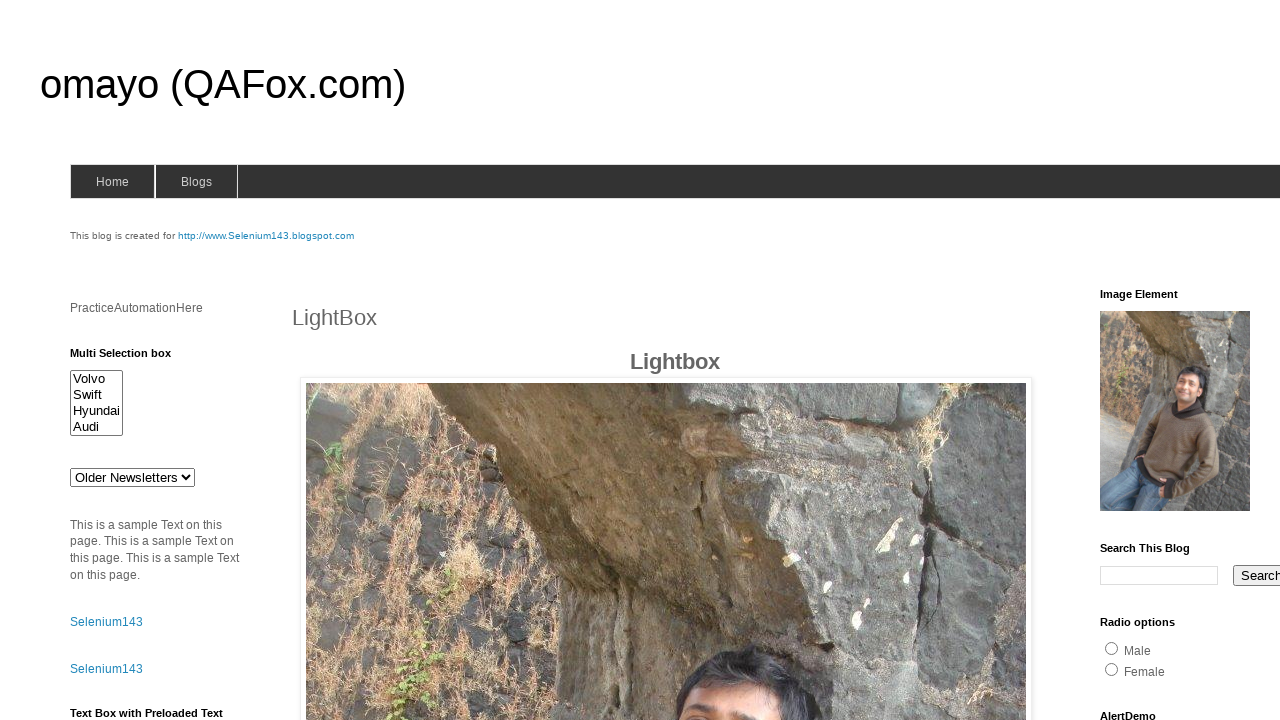

Page loaded - DOM content ready
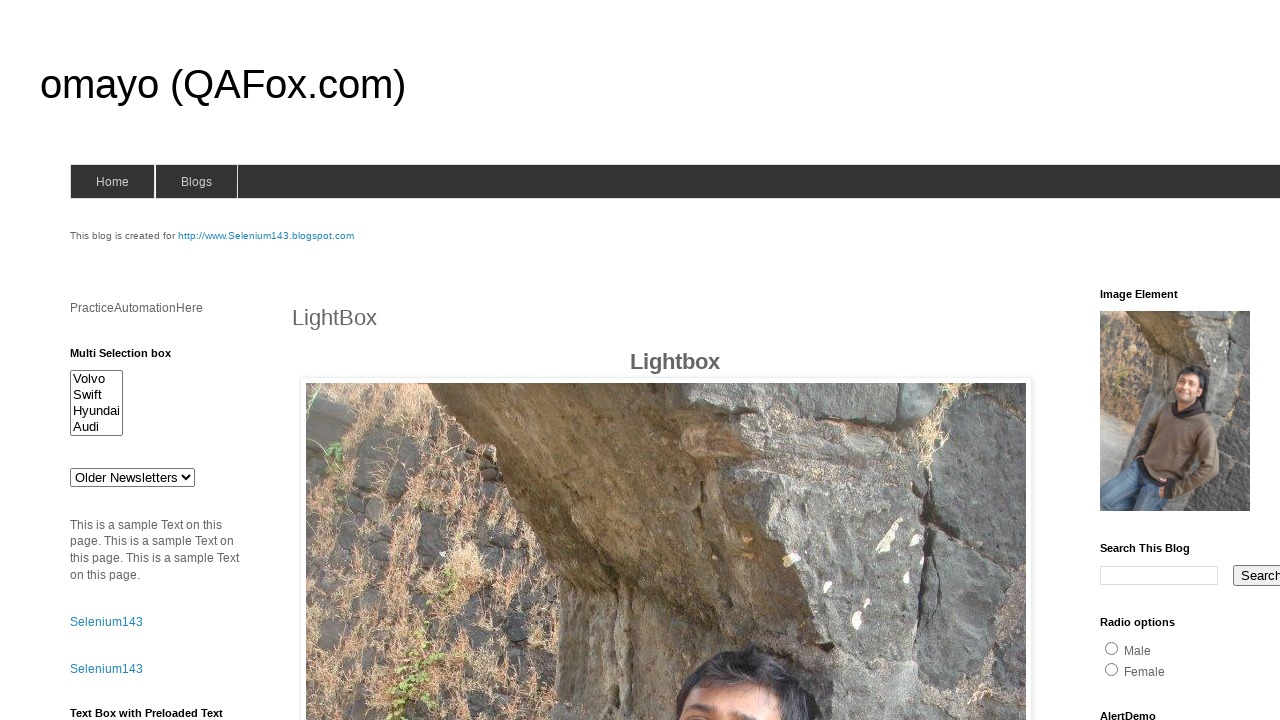

Clicked lightbox trigger to open modal at (666, 360) on #lightbox1
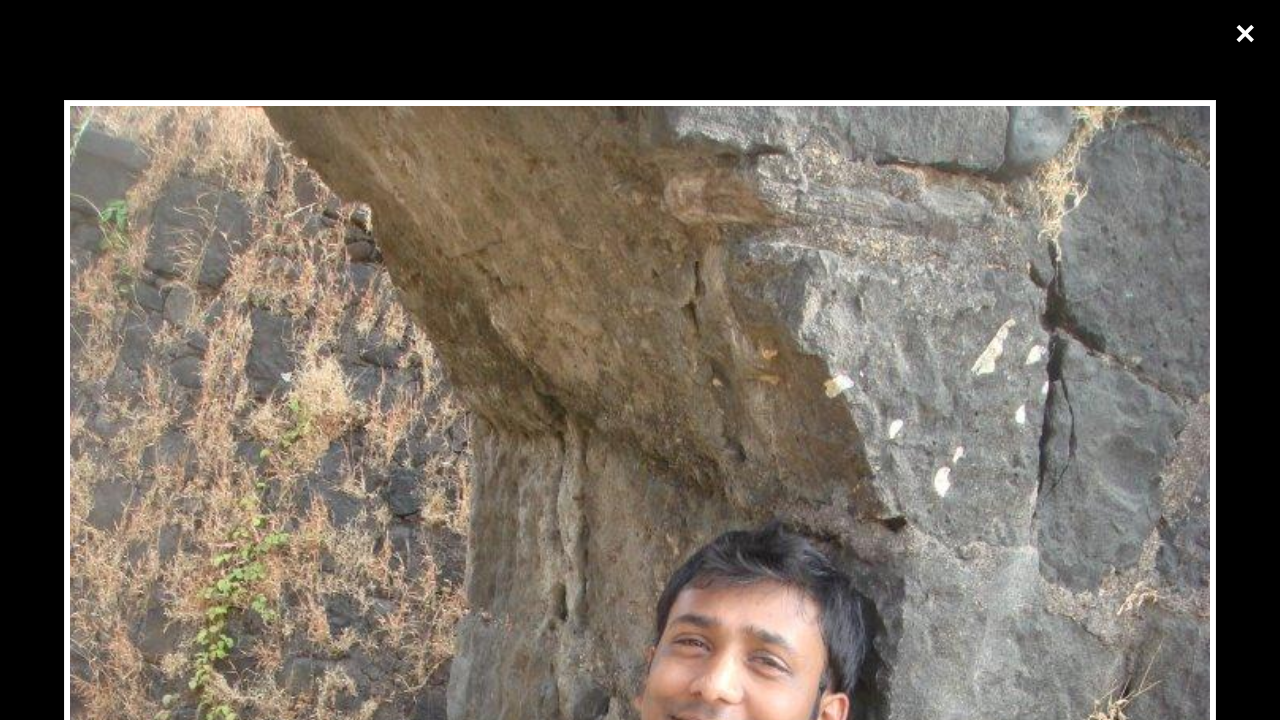

Lightbox modal appeared with close button visible
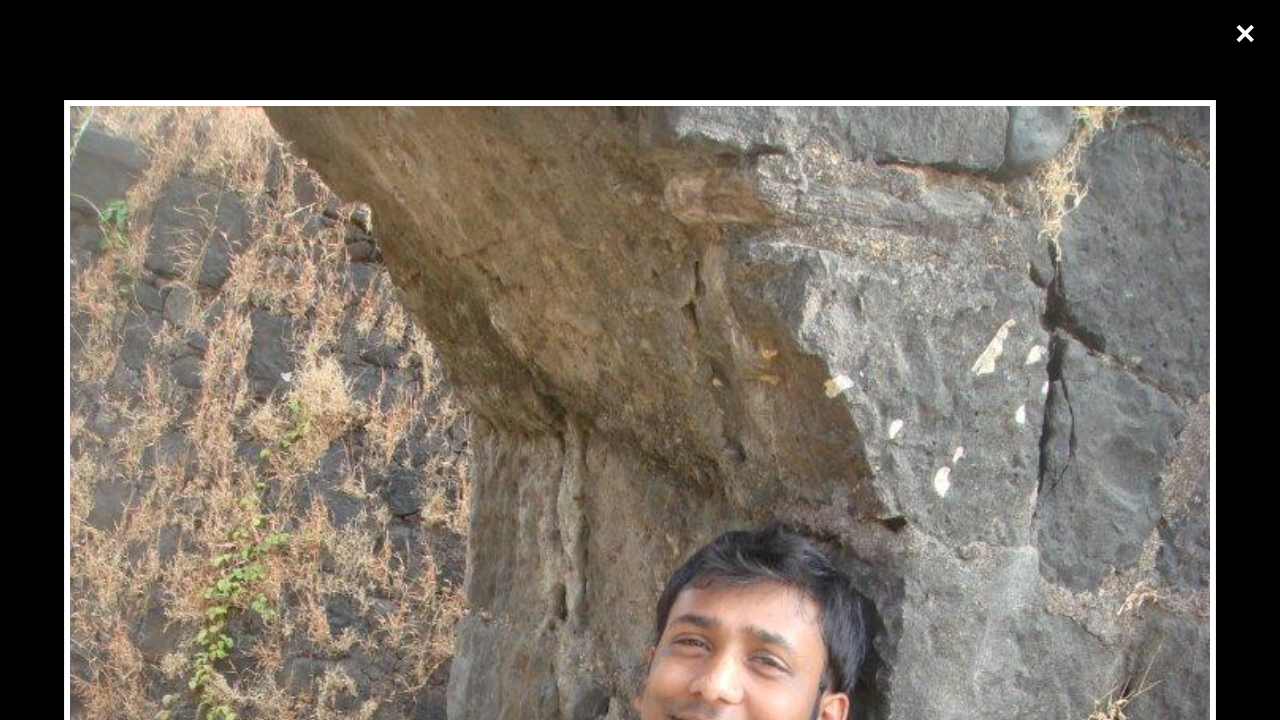

Clicked close button to dismiss lightbox modal at (1245, 34) on .close.cursor
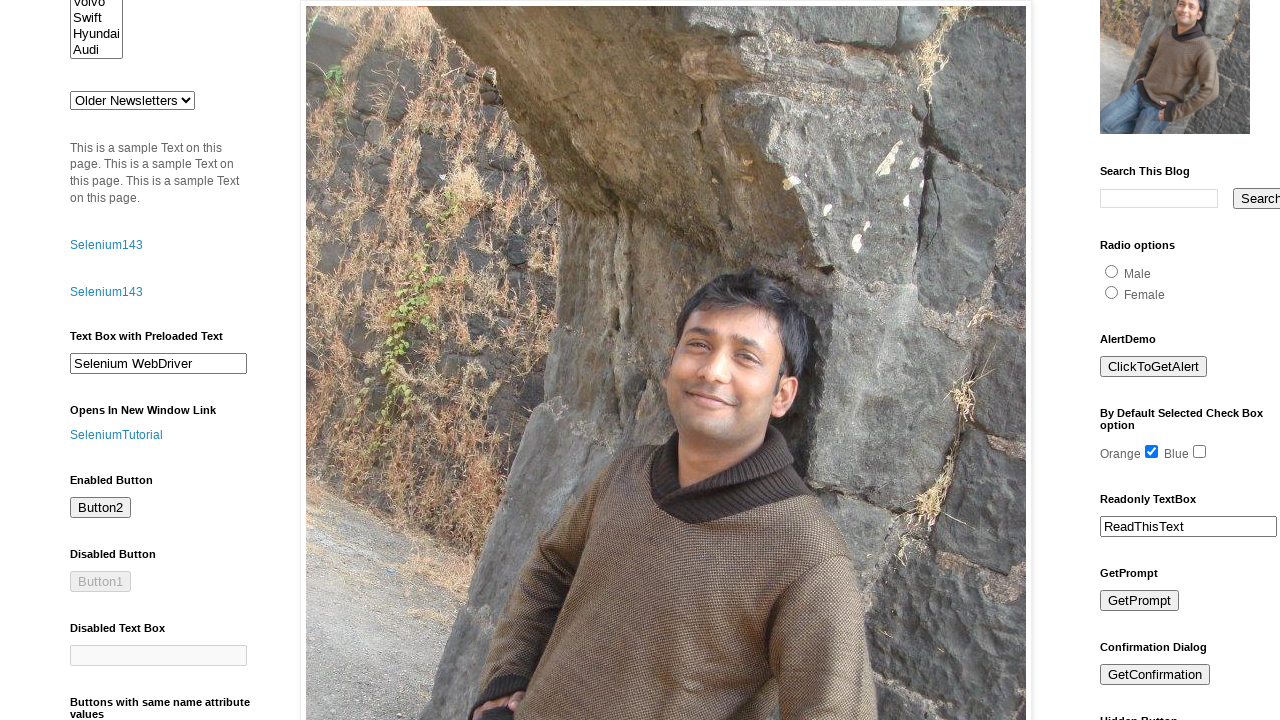

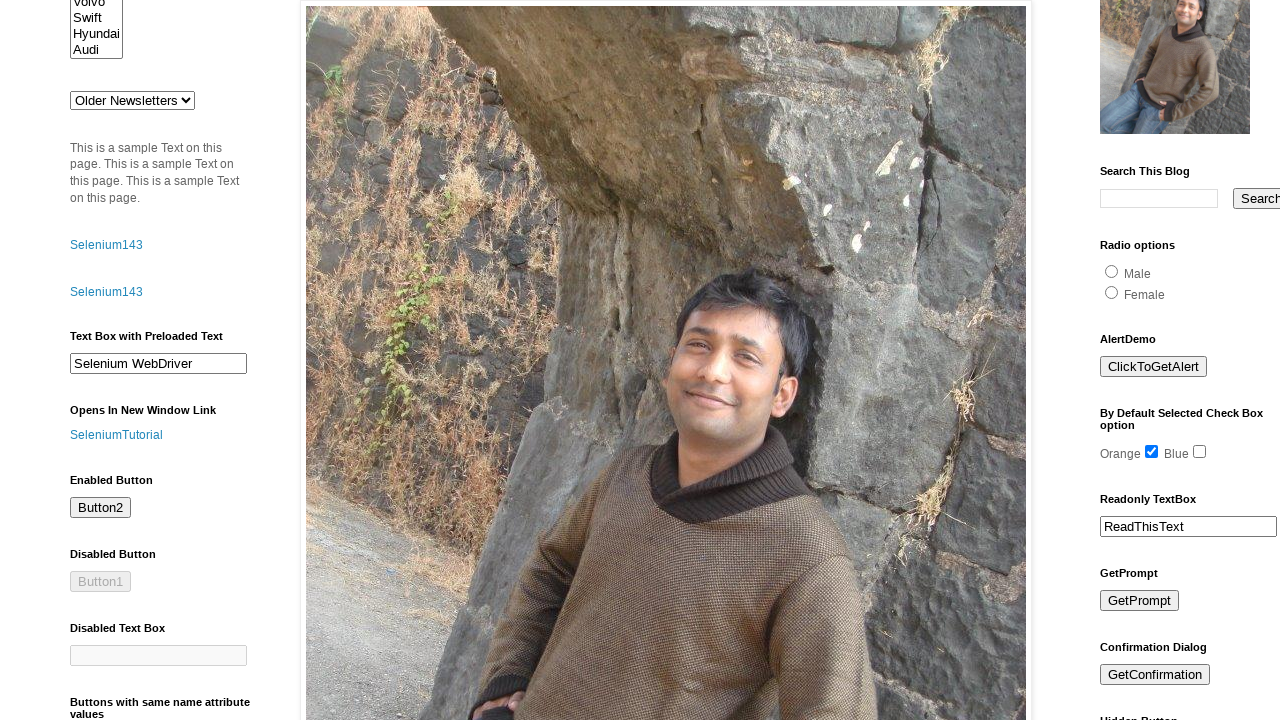